Navigates to a simple form page and locates the submit button element

Starting URL: http://suninjuly.github.io/simple_form_find_task.html

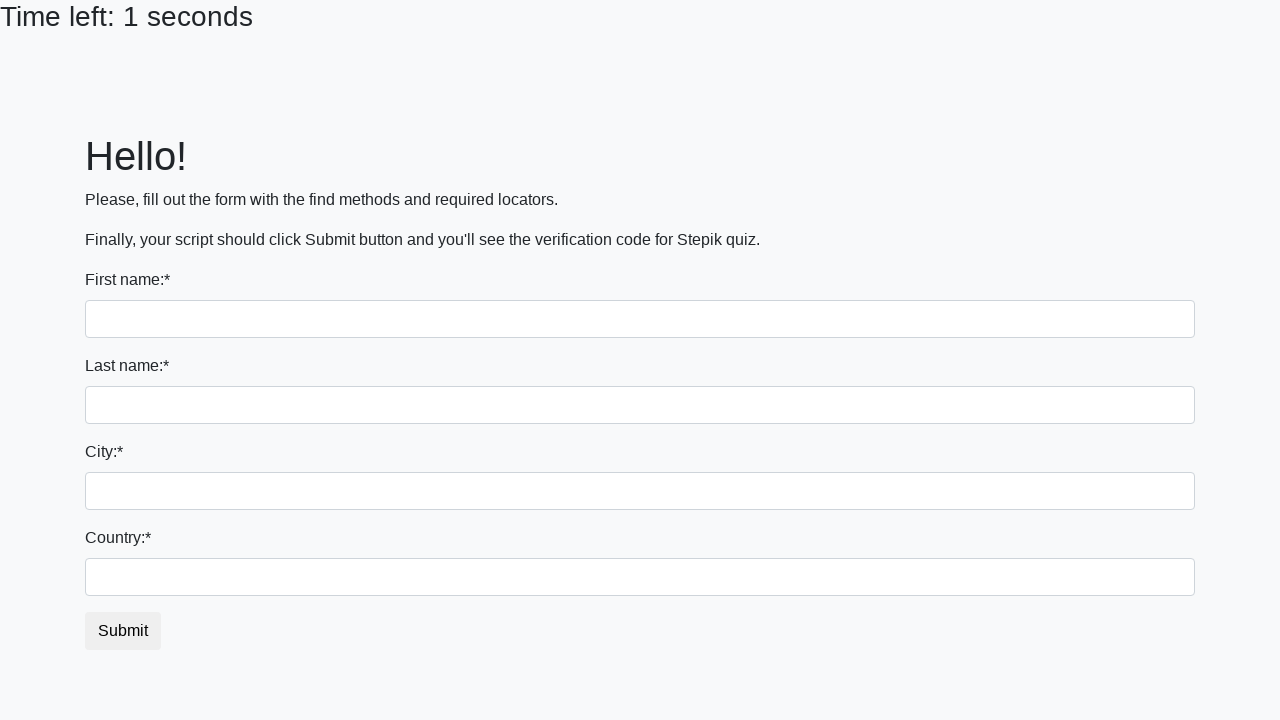

Waited for submit button to load
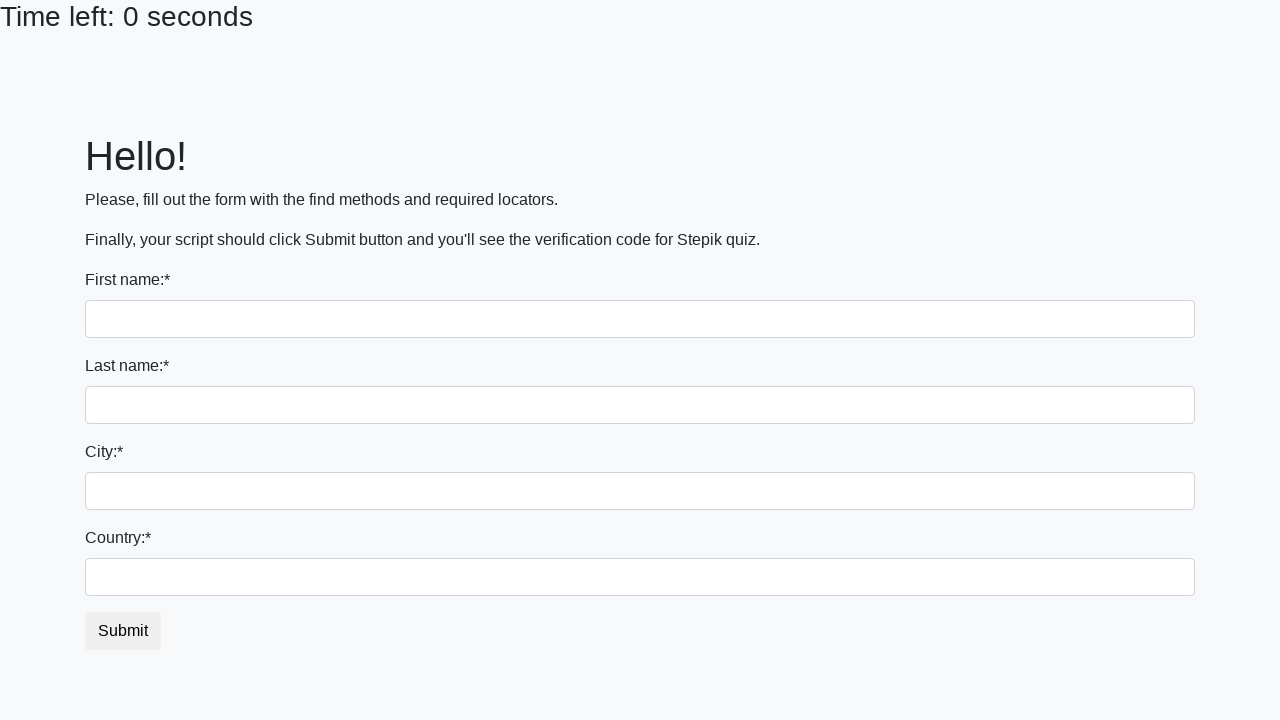

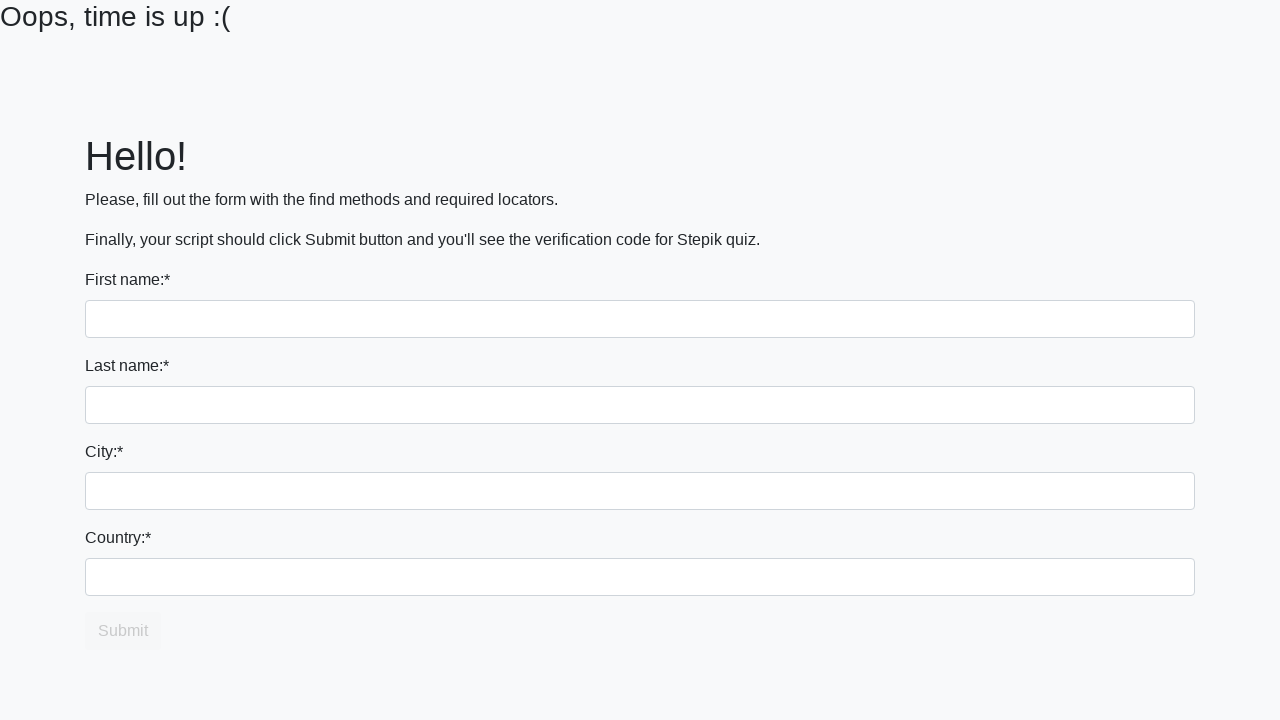